Tests successful registration by filling in the required fields (first name, last name, email) and submitting the form

Starting URL: https://suninjuly.github.io/registration1.html

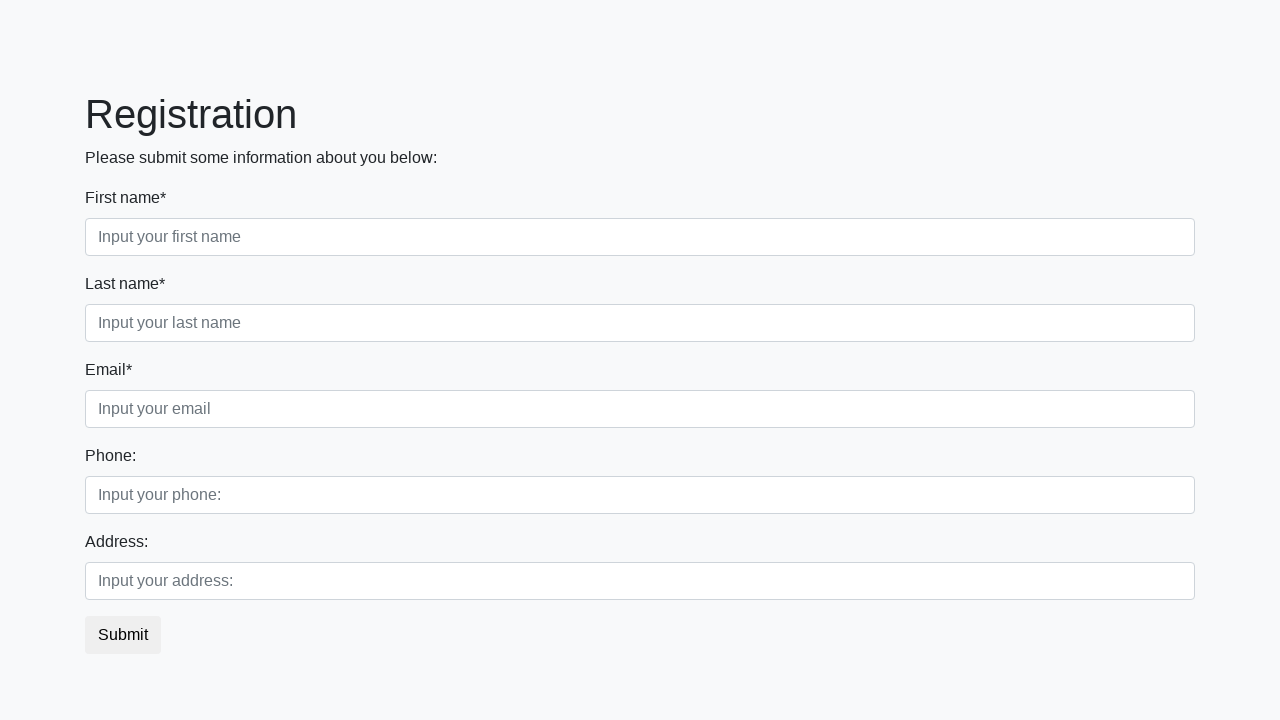

Clicked first name input field at (640, 237) on [placeholder="Input your first name"]
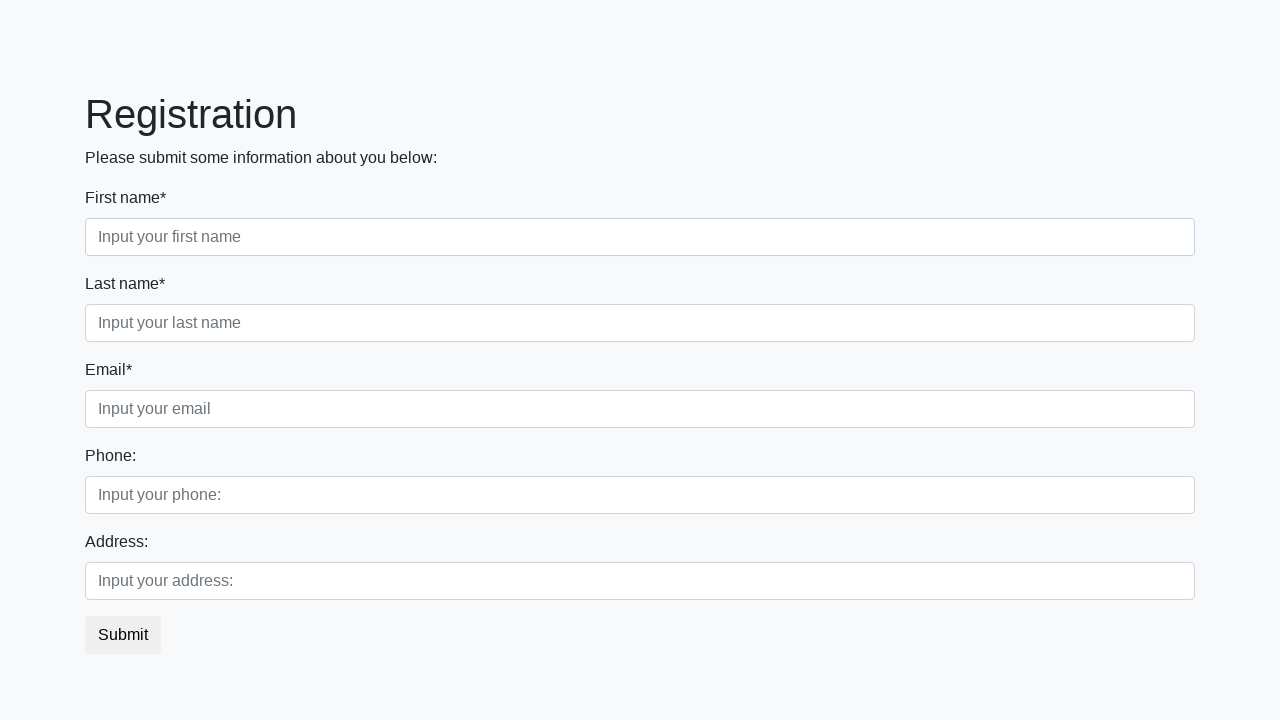

Filled first name field with 'John' on [placeholder="Input your first name"]
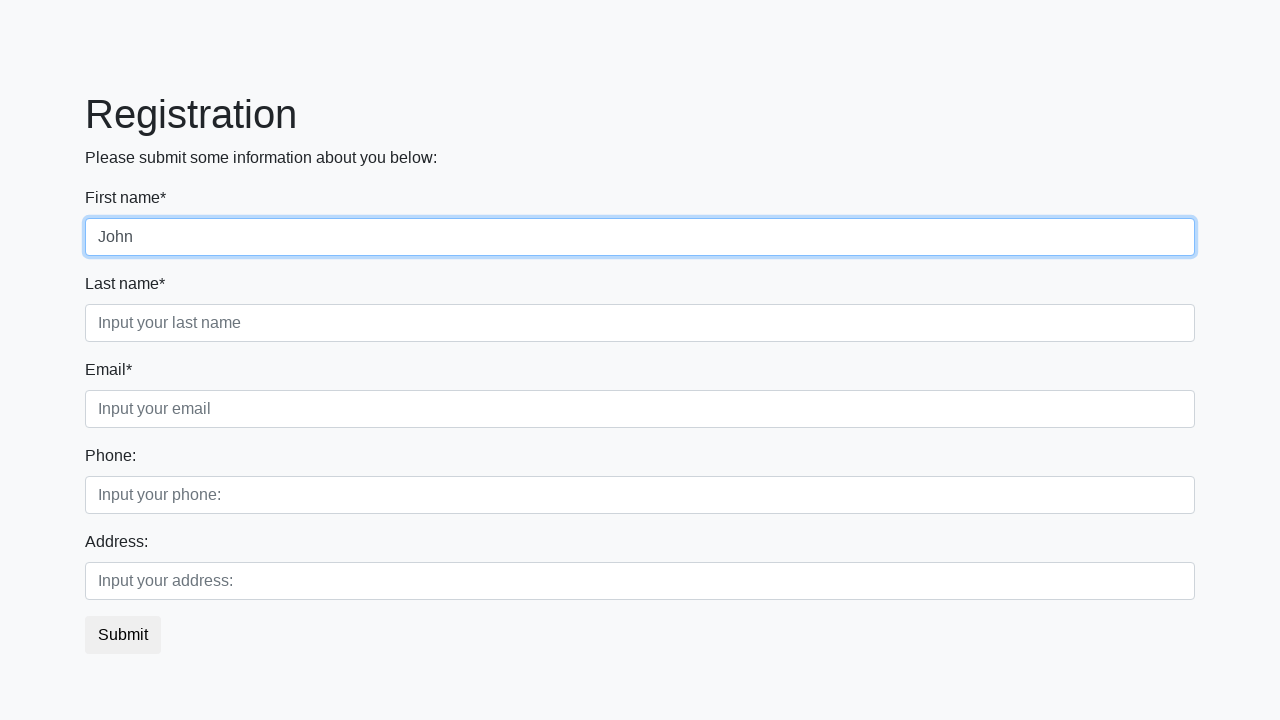

Clicked last name input field at (640, 323) on [placeholder="Input your last name"]
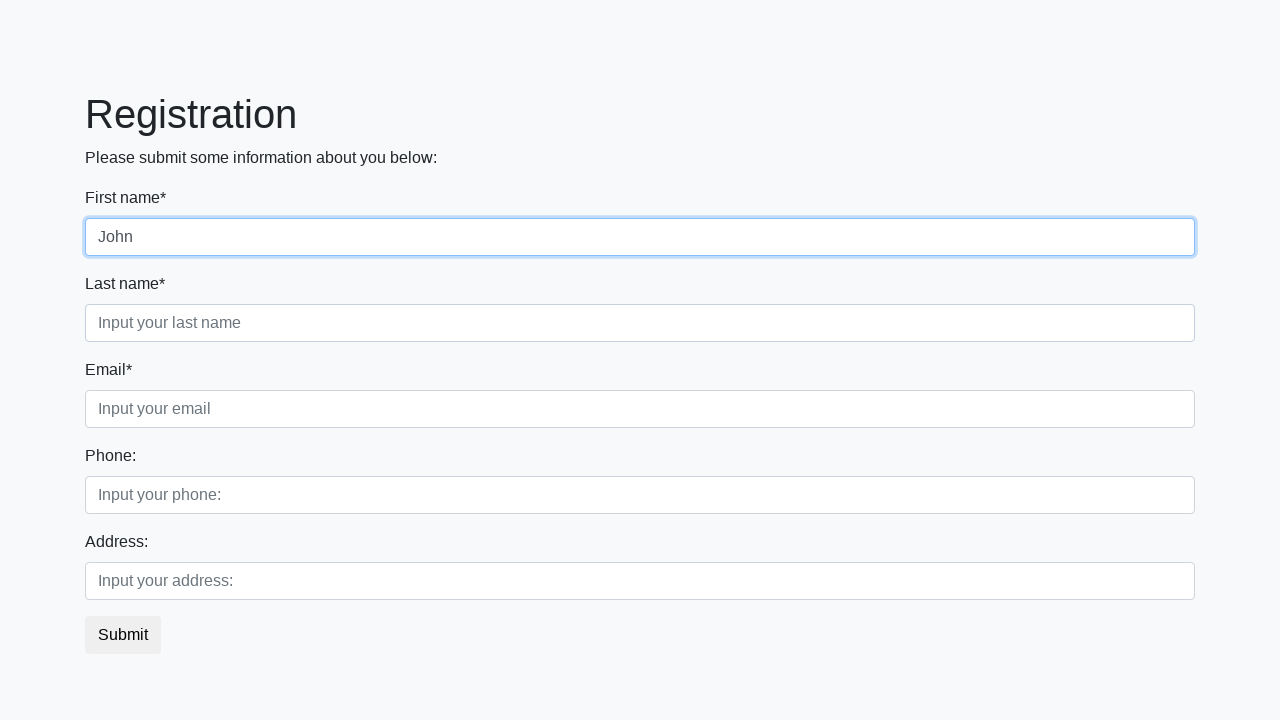

Filled last name field with 'Smith' on [placeholder="Input your last name"]
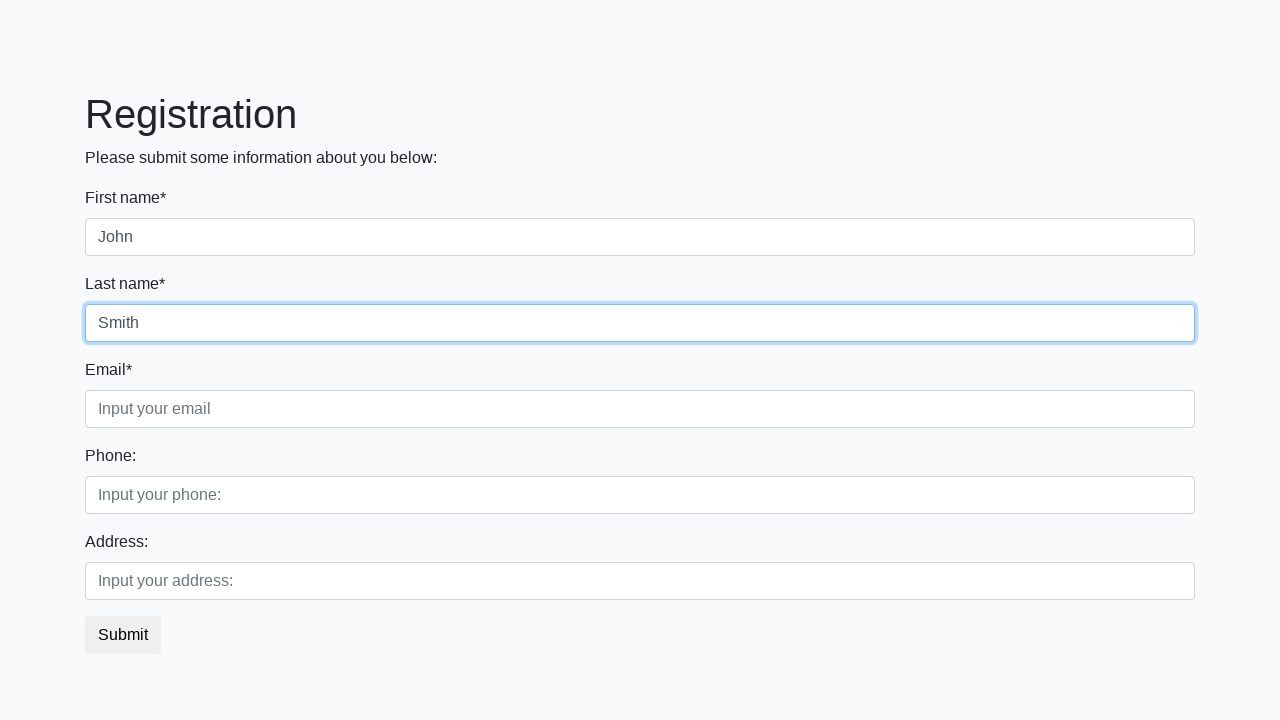

Clicked email input field at (640, 409) on [placeholder="Input your email"]
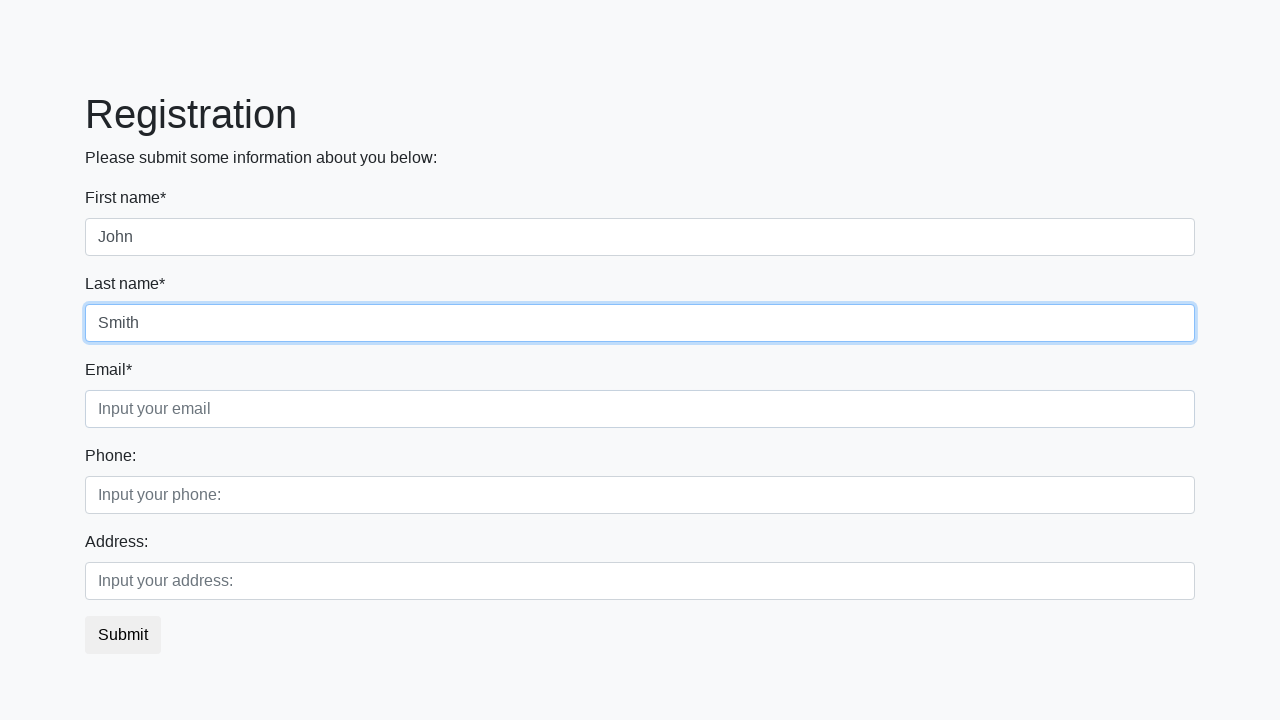

Filled email field with 'johnsmith@example.com' on [placeholder="Input your email"]
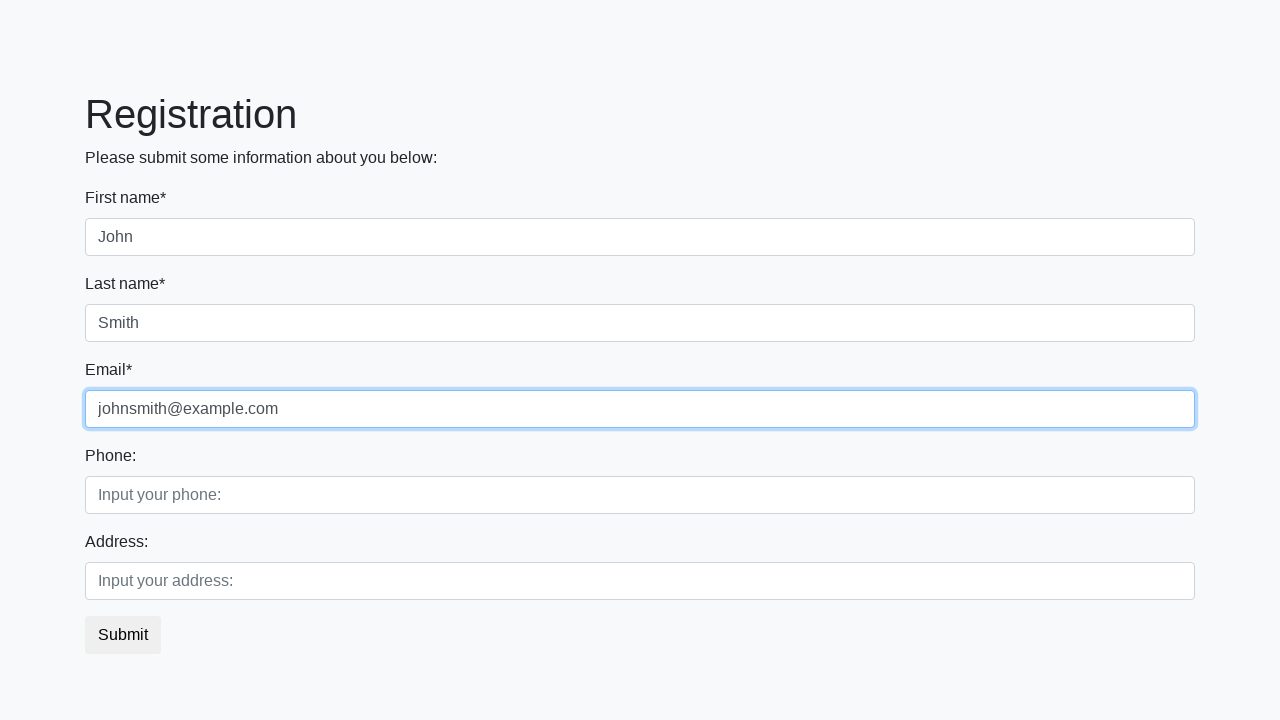

Clicked submit button to register at (123, 635) on [type="submit"]
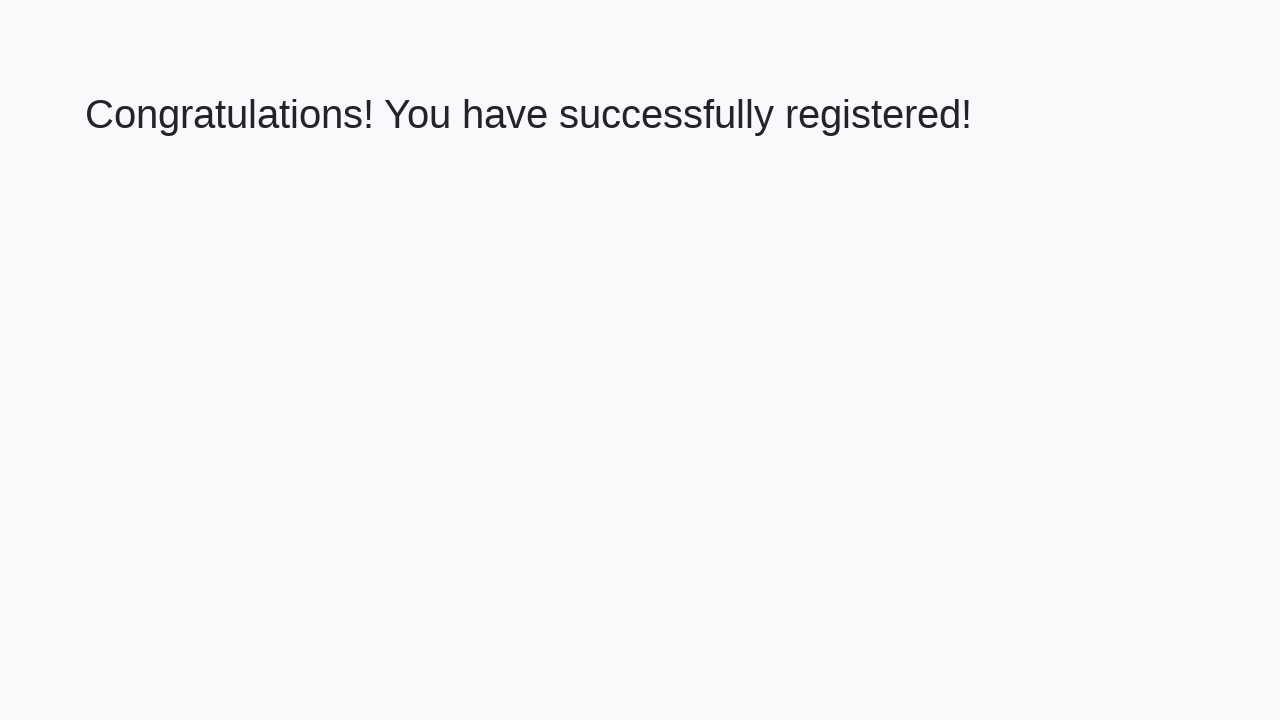

Registration success message displayed
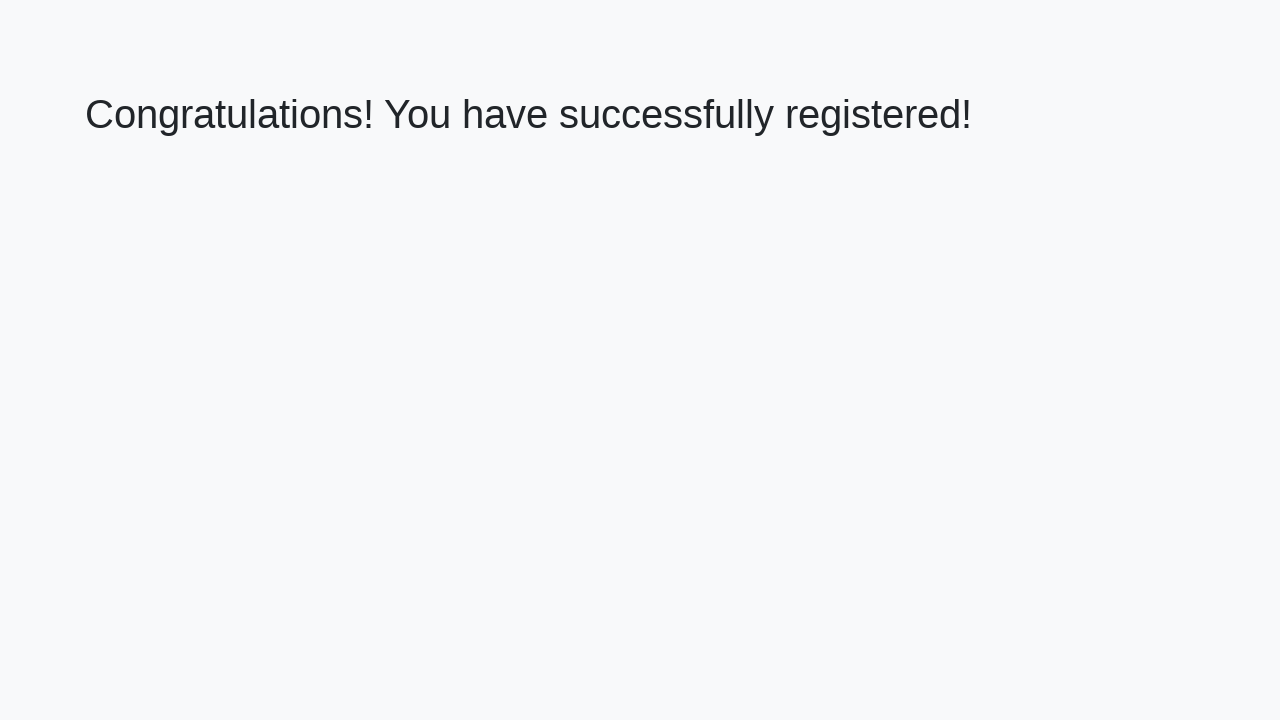

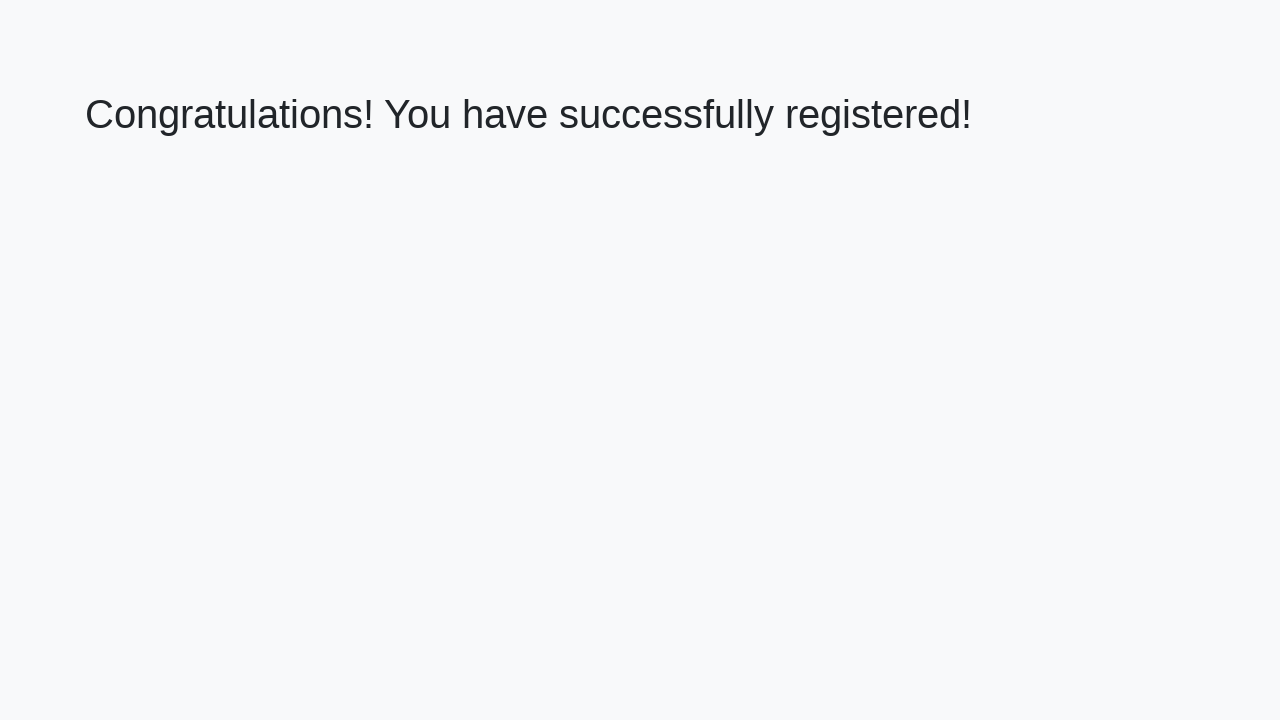